Tests GitHub advanced search by selecting Python language, setting repository size filter, specifying a filename, and submitting the search

Starting URL: https://github.com/search/advanced

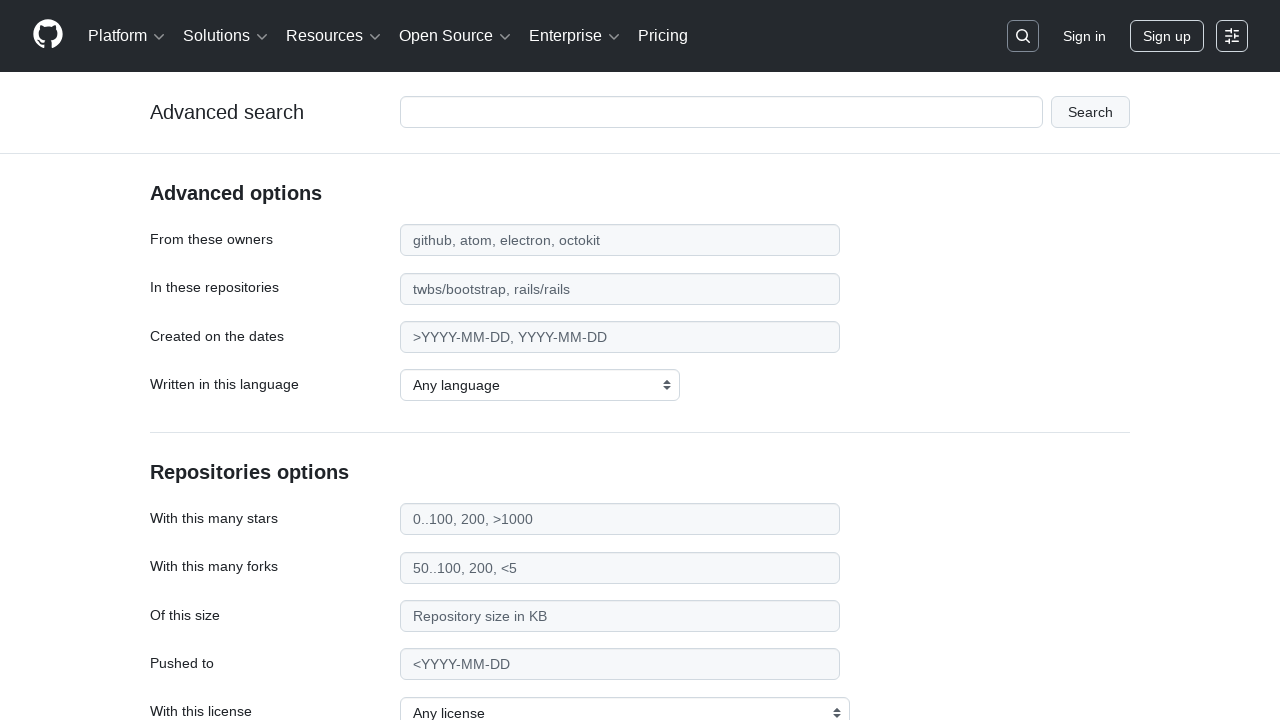

Selected Python as the programming language on internal:label="Written in this language"i
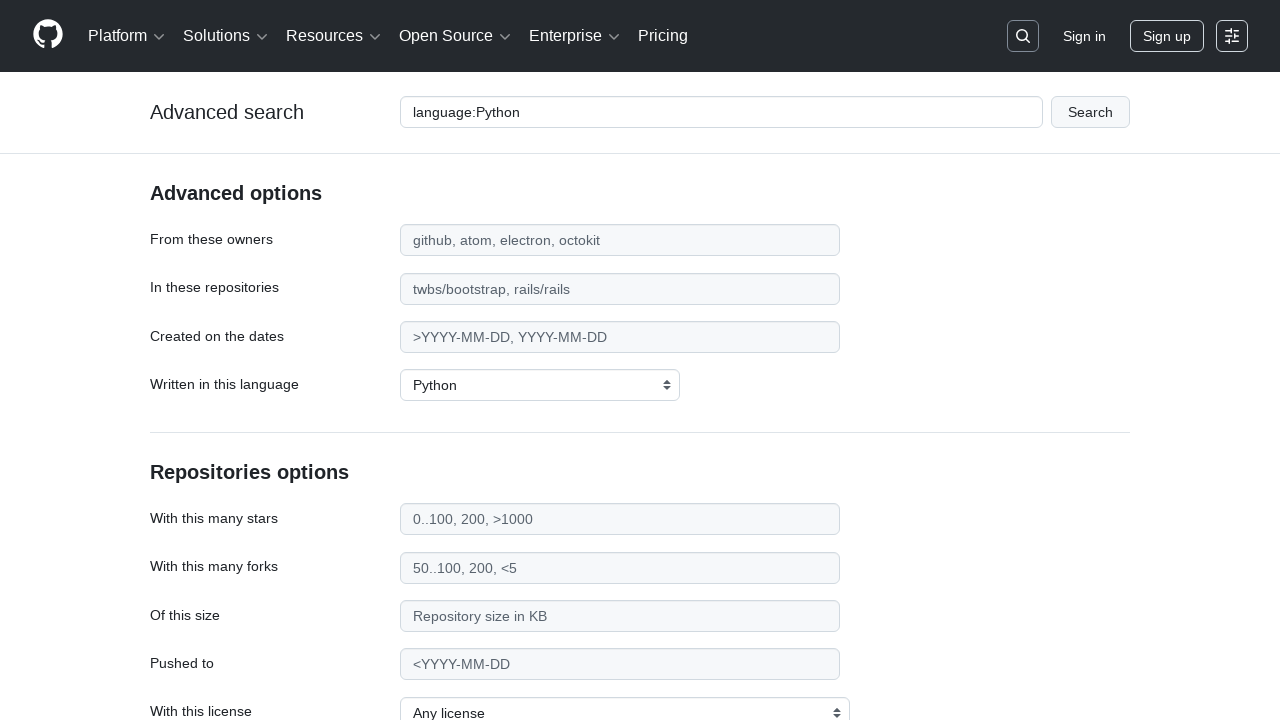

Clicked on repository size field at (620, 519) on internal:attr=[placeholder="200, >1000"i]
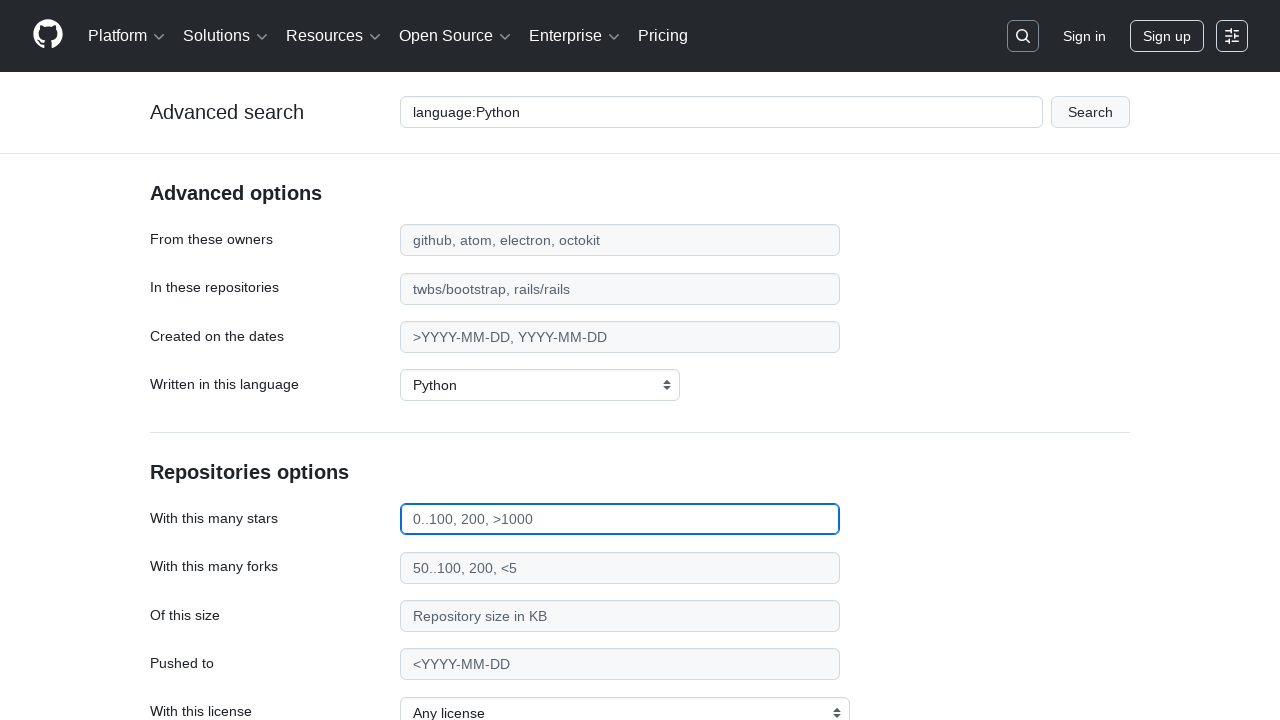

Filled repository size filter with '20000' on internal:attr=[placeholder="200, >1000"i]
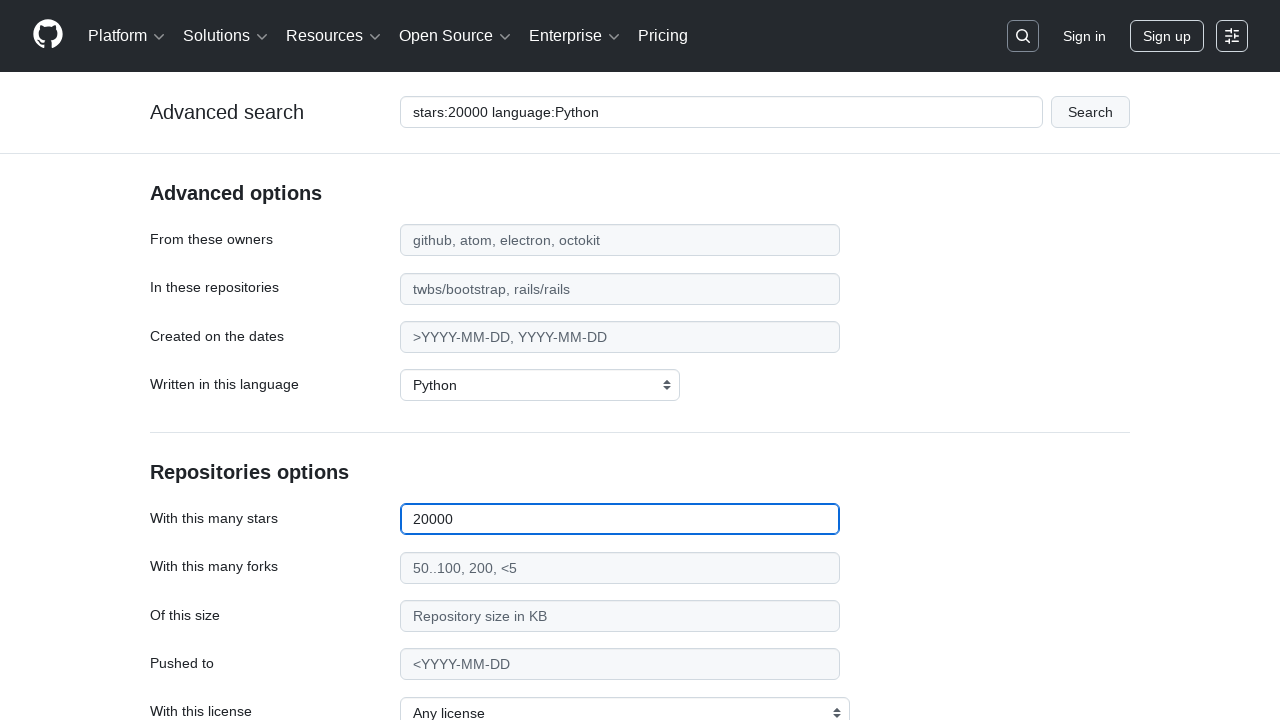

Clicked on filename field at (620, 361) on internal:attr=[placeholder="app.rb, footer.erb"i]
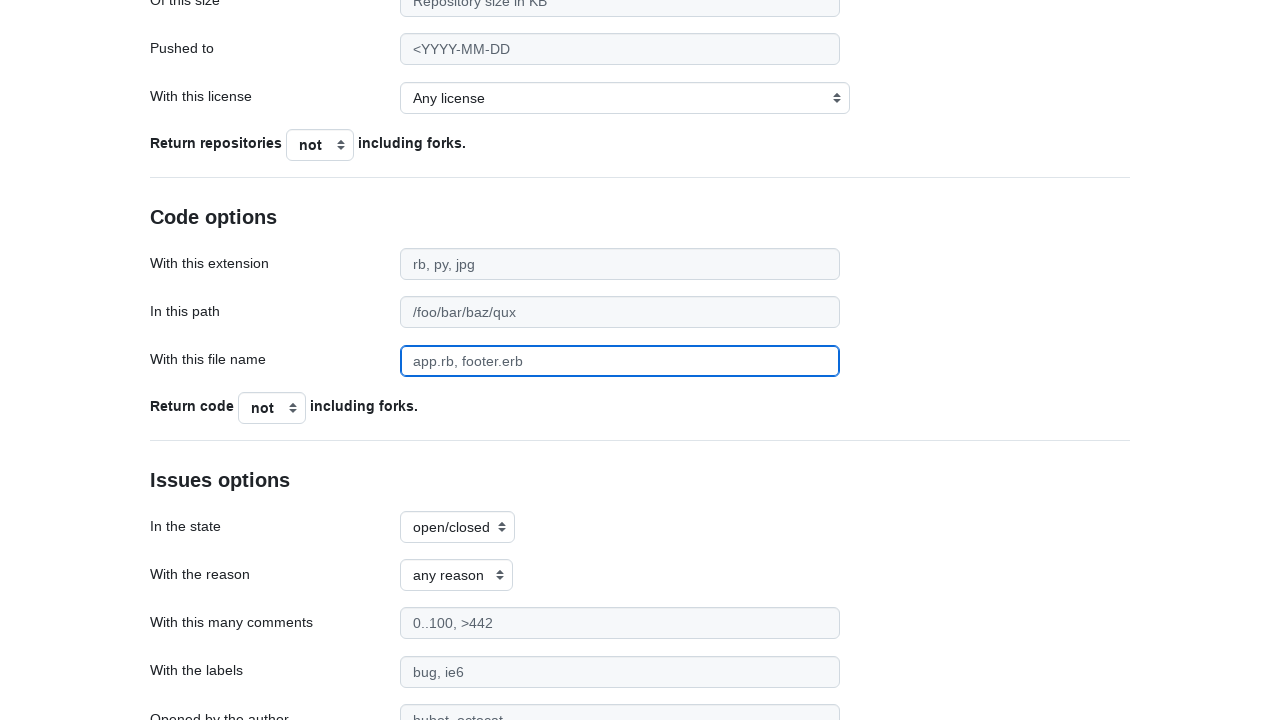

Filled filename filter with 'environment.yml' on internal:attr=[placeholder="app.rb, footer.erb"i]
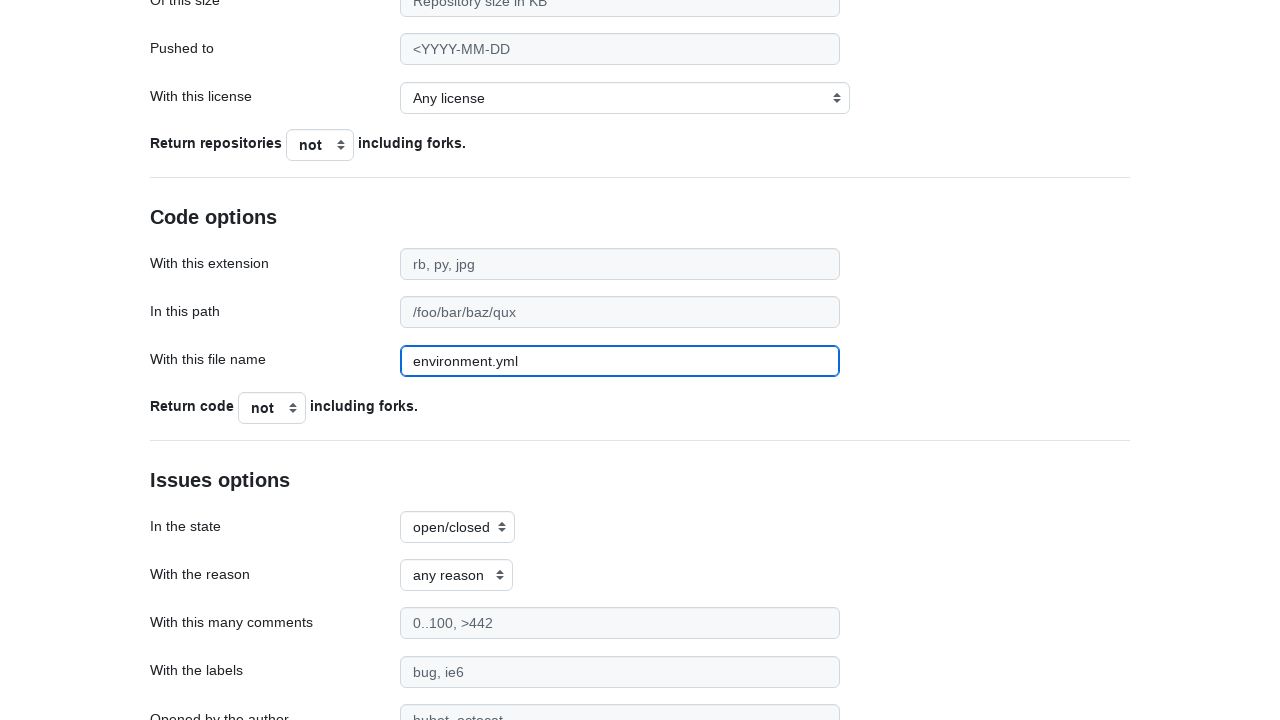

Clicked the search button to submit advanced search at (190, 575) on #search_form div >> internal:has-text="Advanced options From these"i >> internal
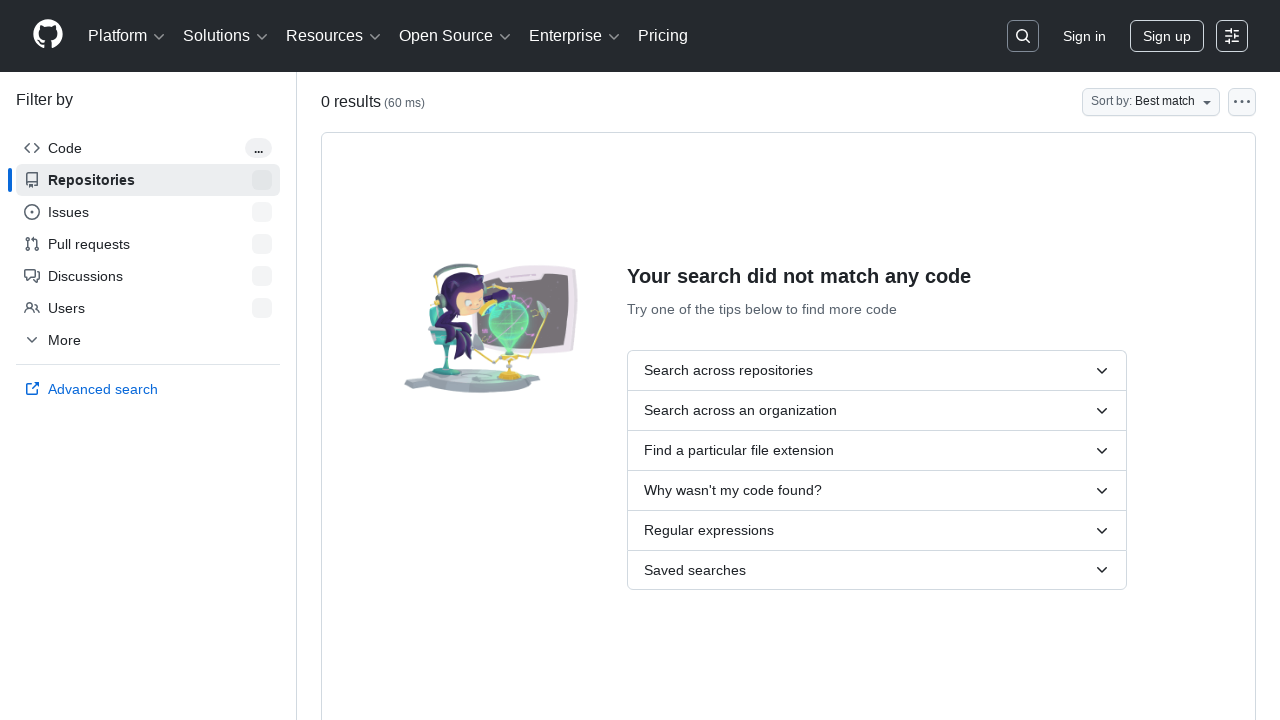

Waited for search results to load
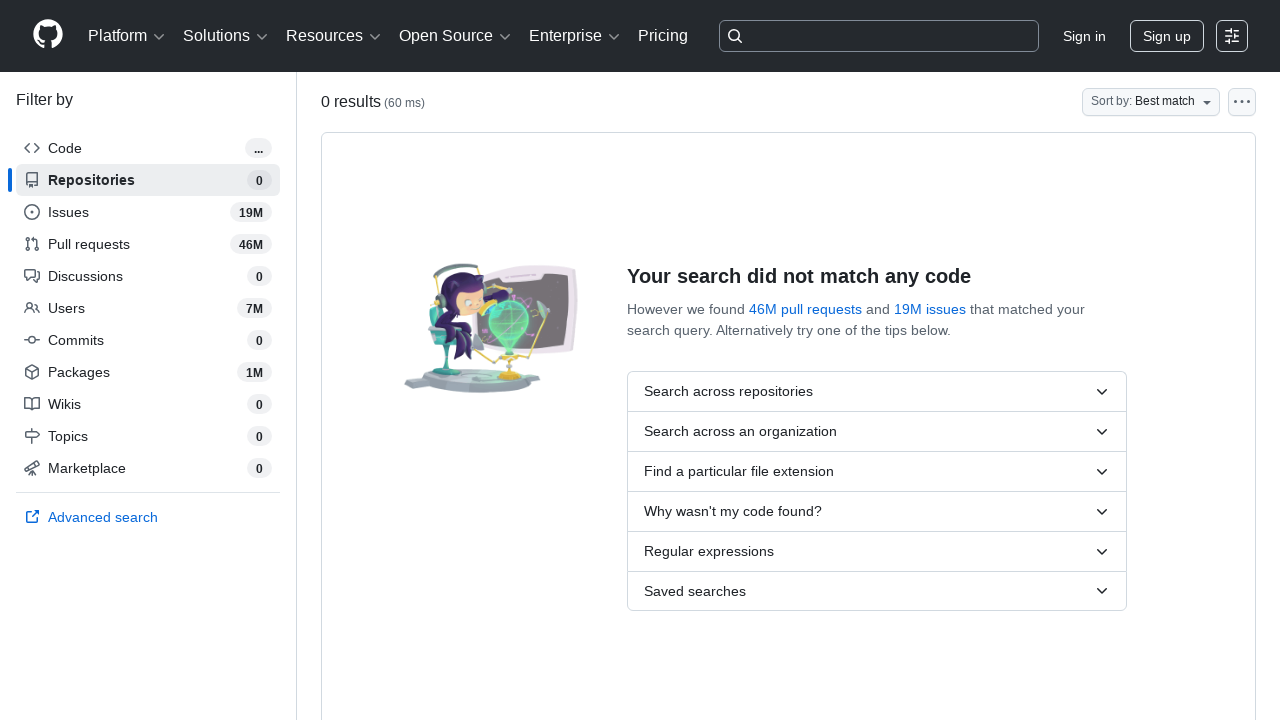

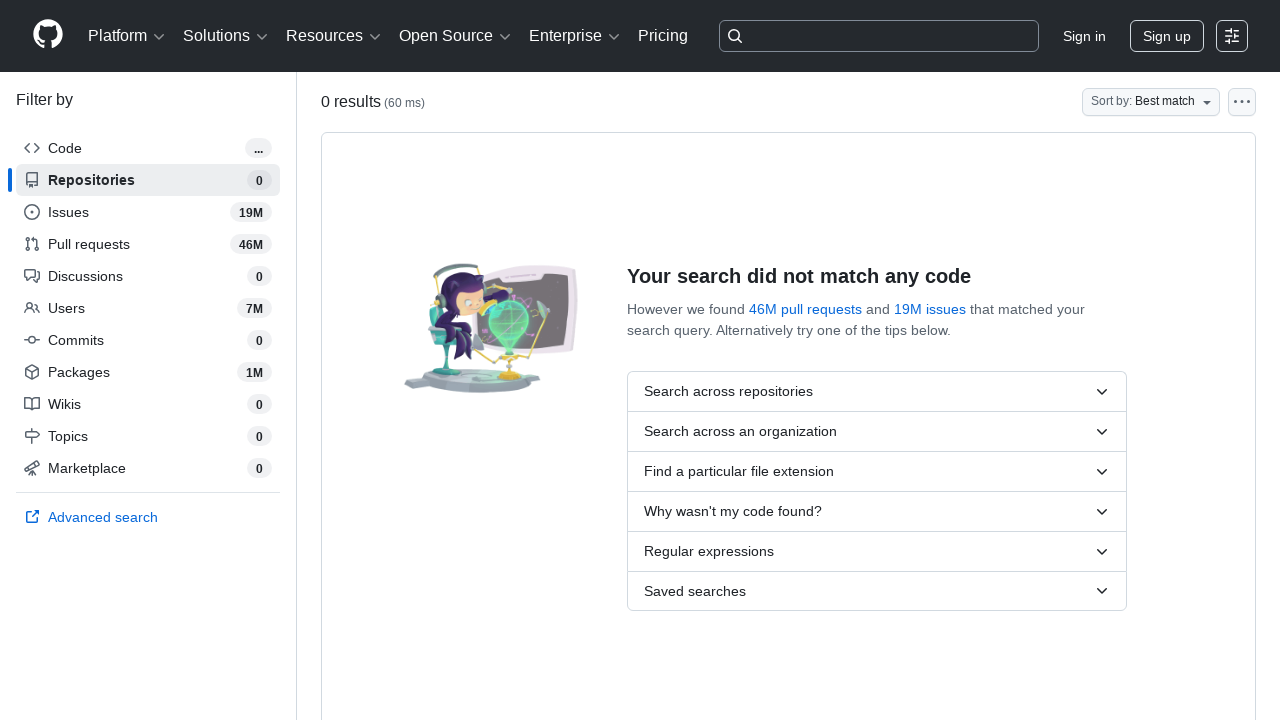